Tests the announcement filtering functionality on SSE announcement page by selecting a date, expanding all categories, and selecting the performance forecast category

Starting URL: http://www.sse.com.cn/disclosure/listedinfo/announcement/

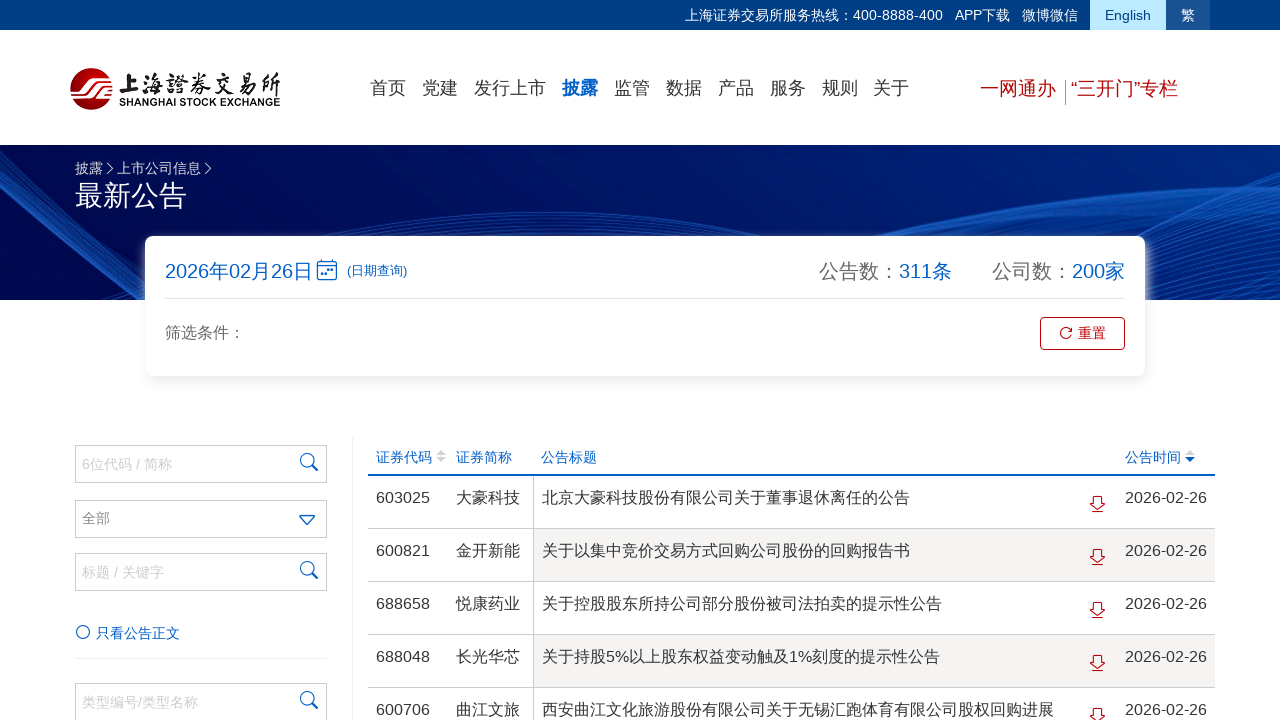

Waited for SSE announcement page to load
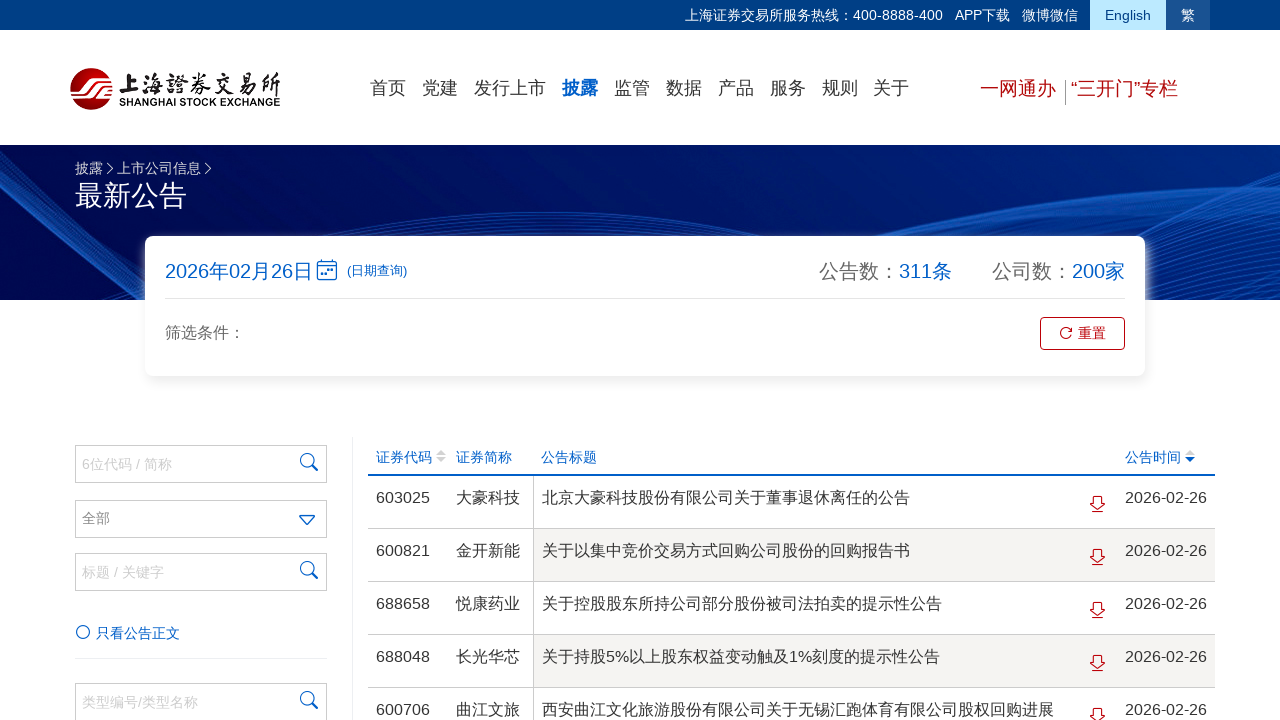

Clicked on date selector at (251, 271) on div.today_leftDate
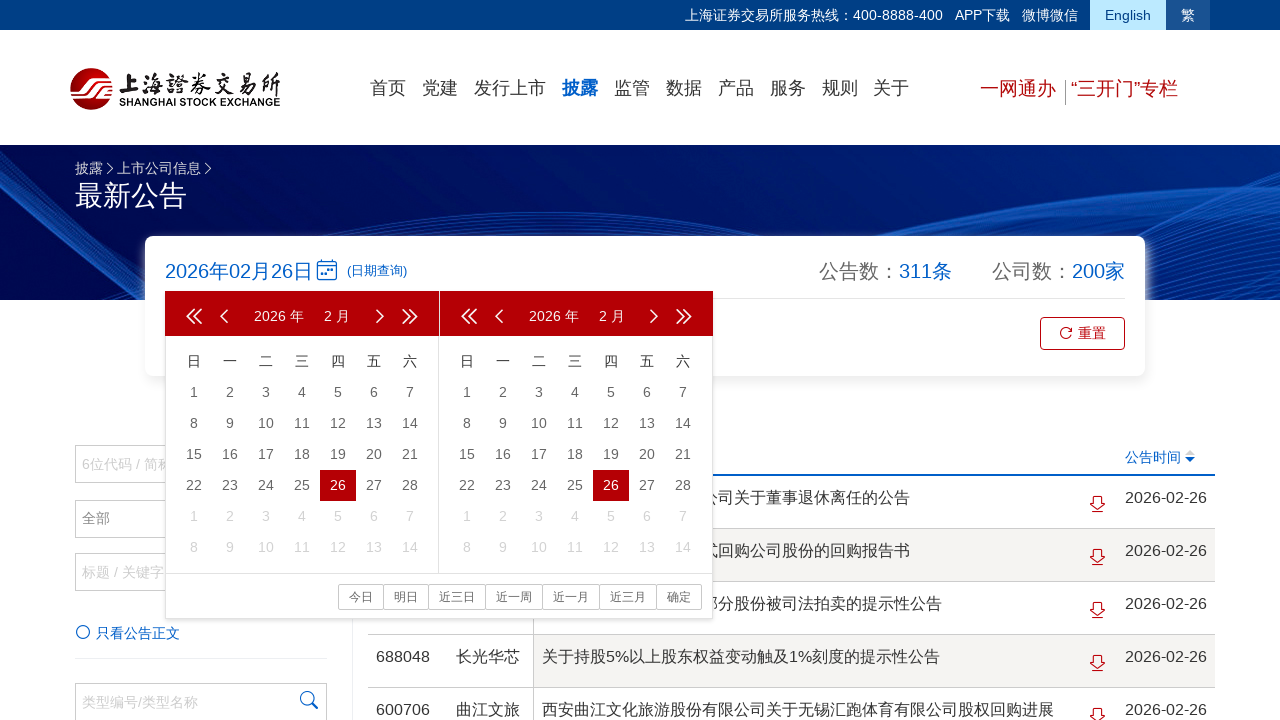

Waited for date picker to appear
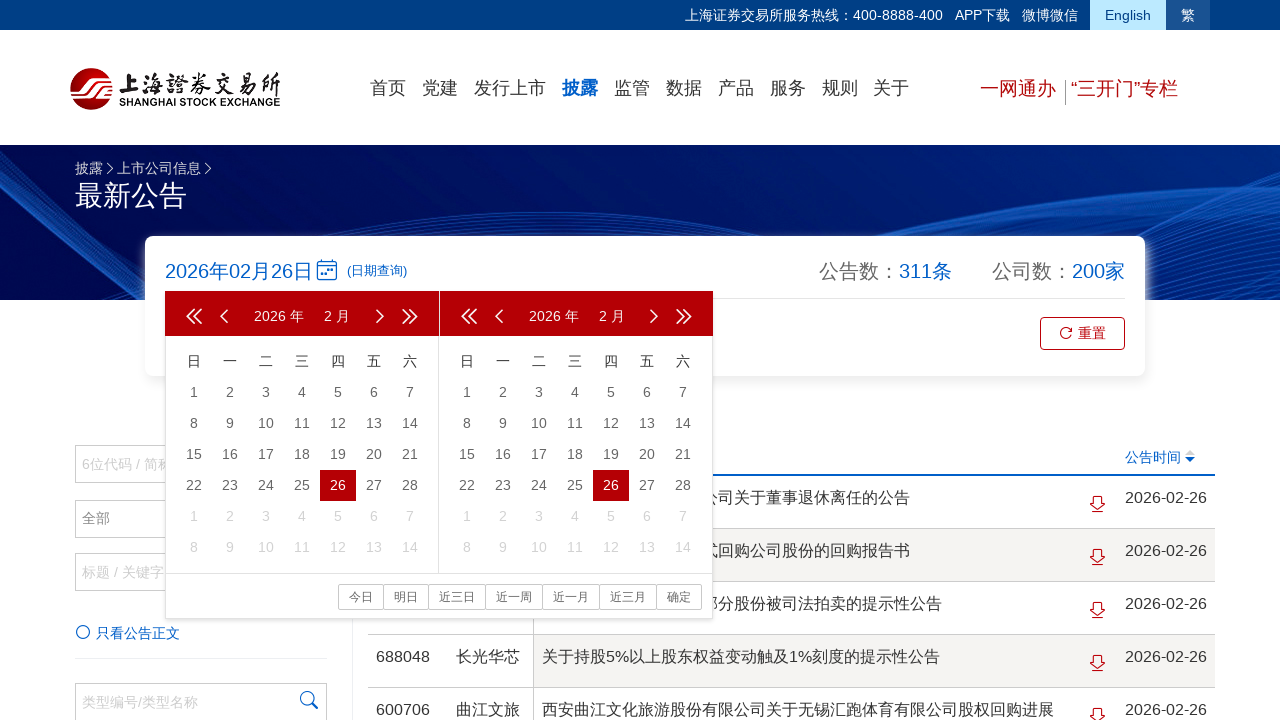

Confirmed date selection at (679, 597) on div.laydate-footer-btns span:nth-child(7)
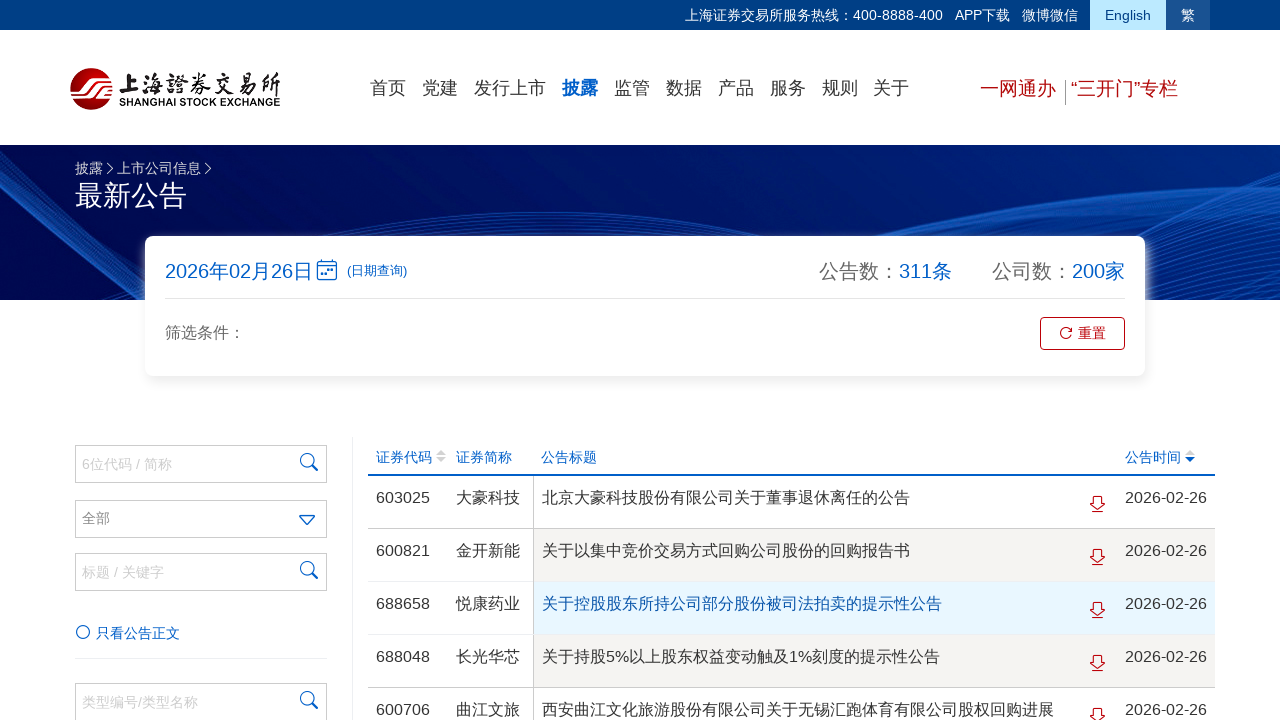

Clicked to expand all announcement categories at (201, 361) on div.announceShow
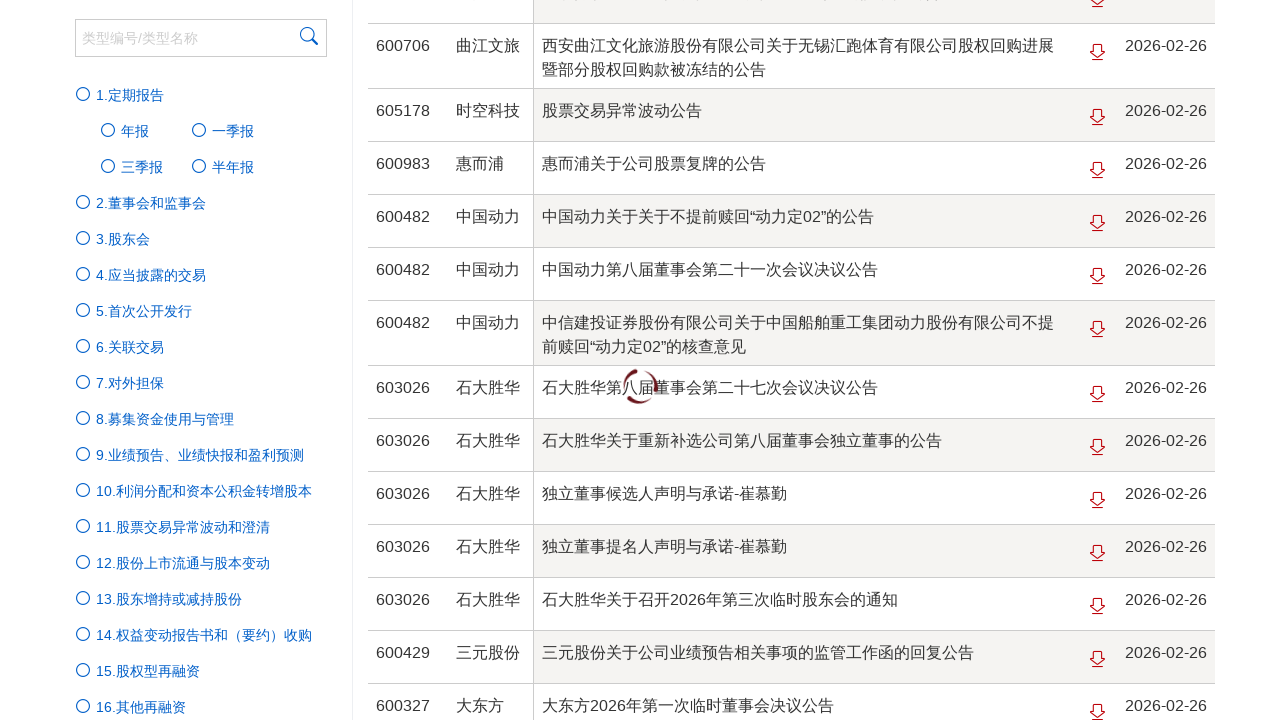

Selected Performance Forecast category at (201, 419) on div.announceDiv:nth-child(8)
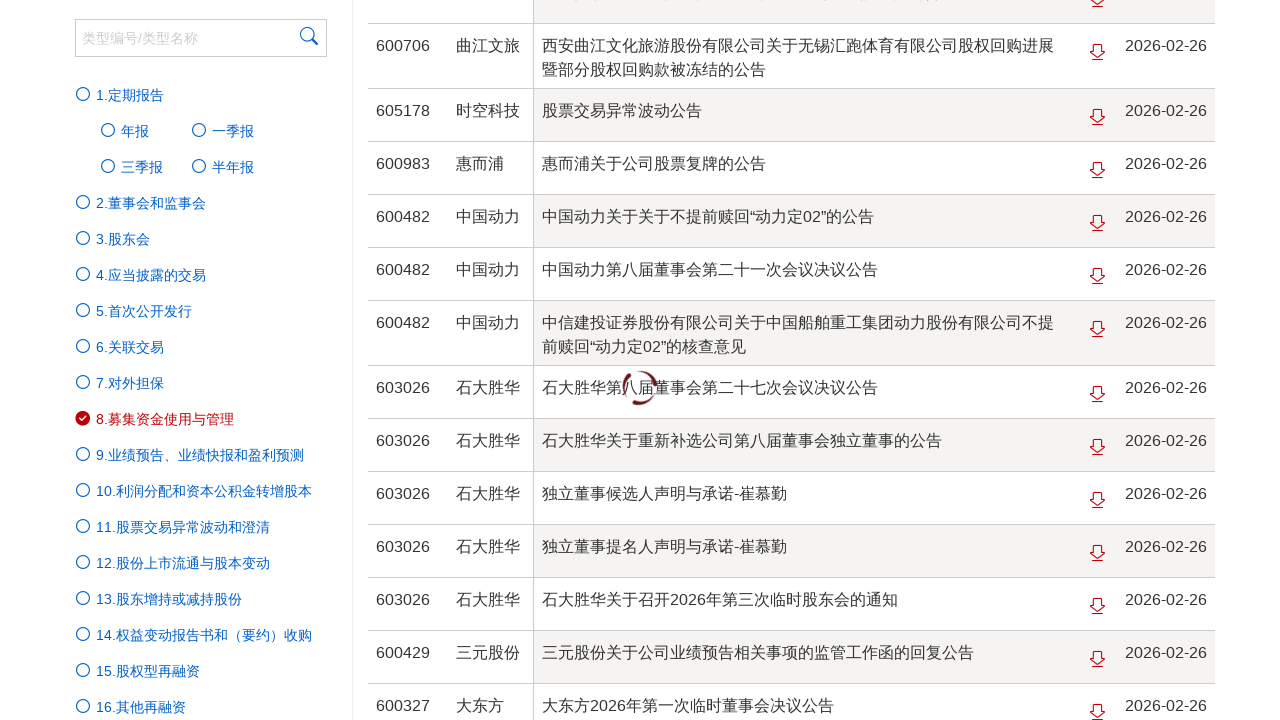

Waited for filtered announcement results to load
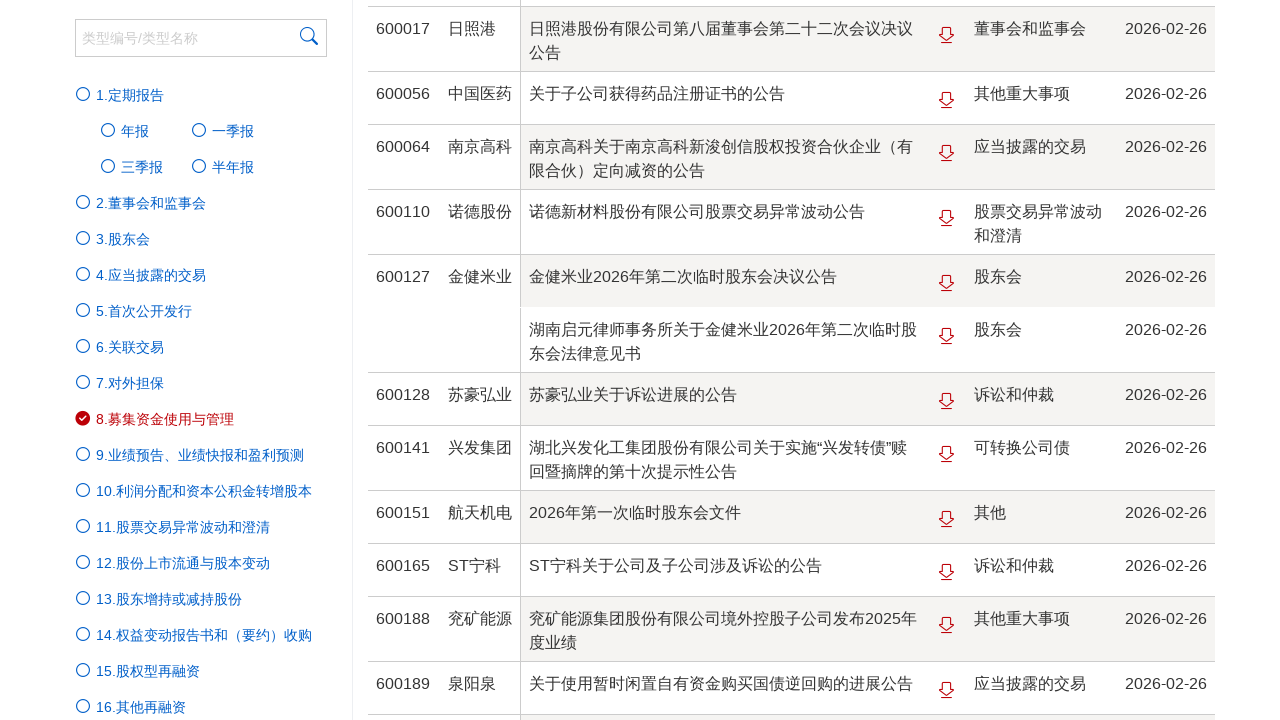

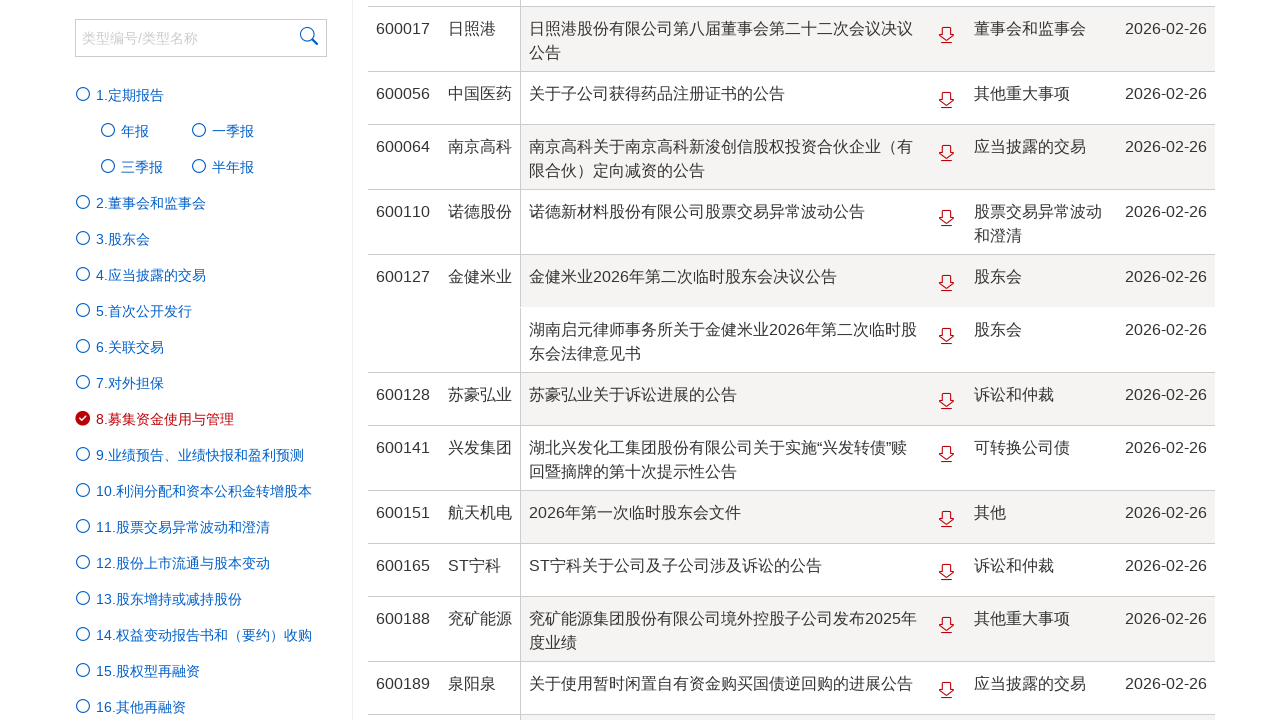